Navigates to daringfireball.net and verifies the page loads by checking for page content, then refreshes the page

Starting URL: http://daringfireball.net/

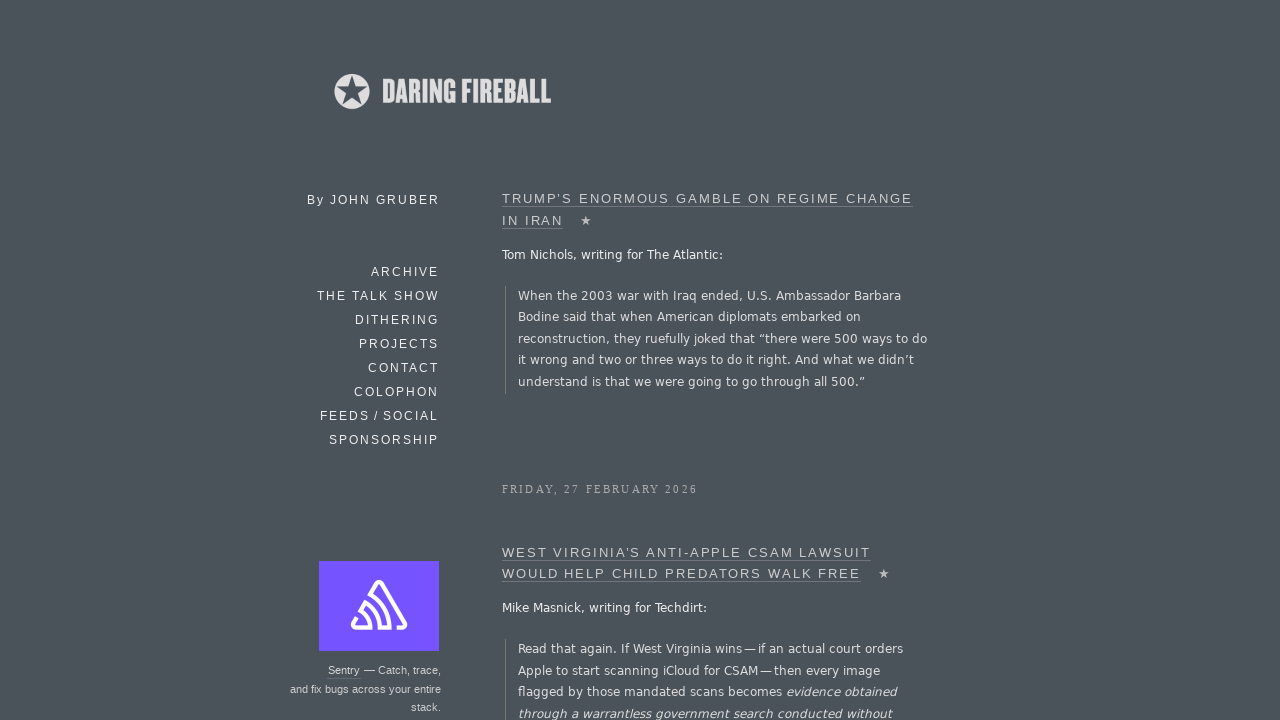

Navigated to daringfireball.net
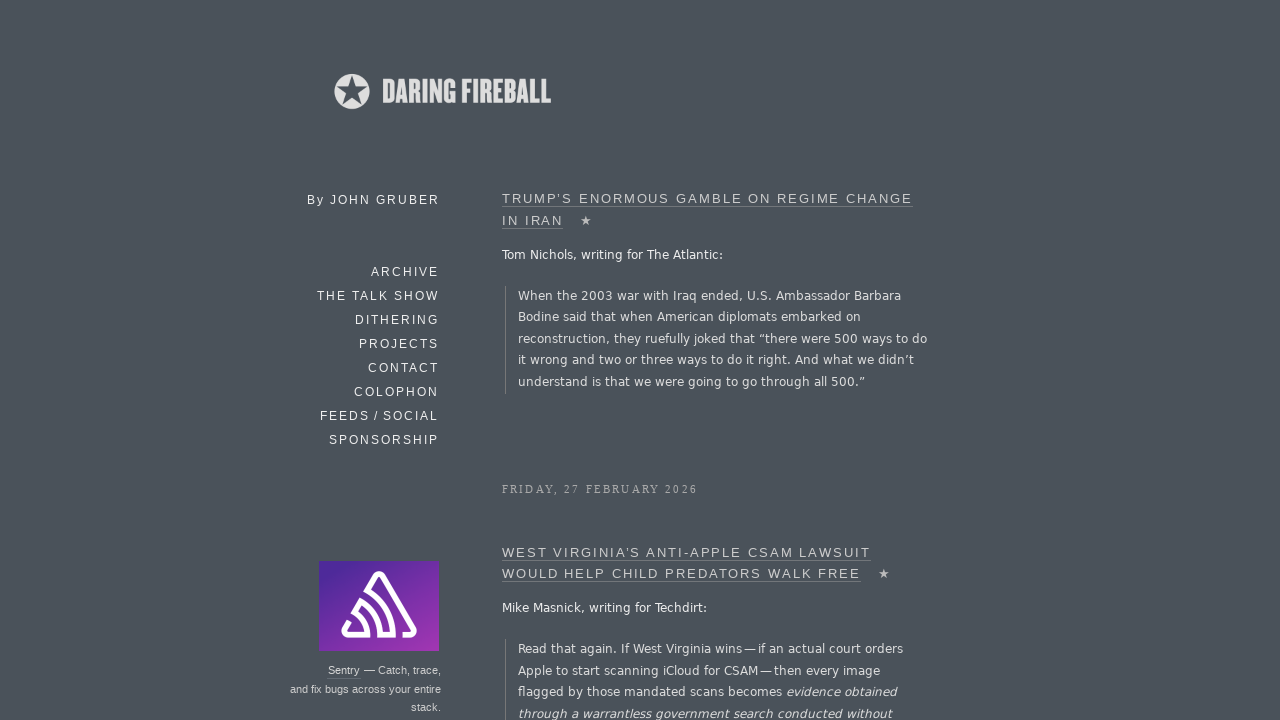

Page DOM content loaded
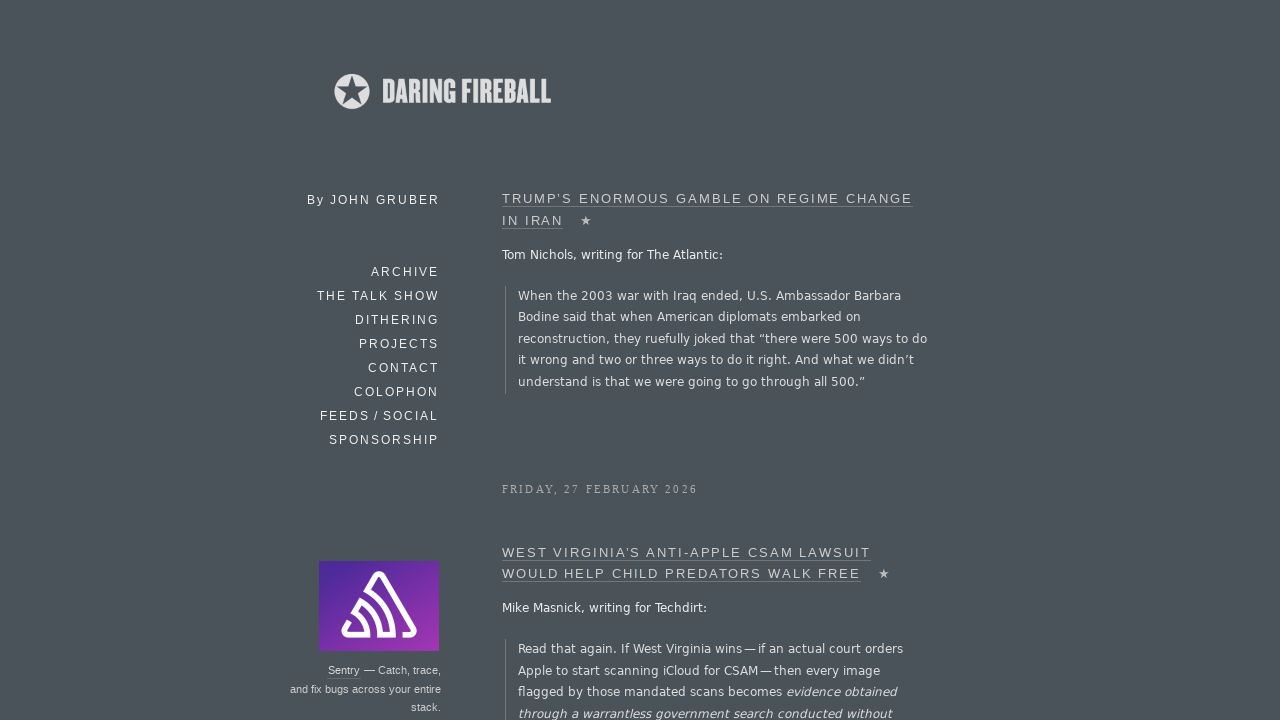

Verified page content is visible
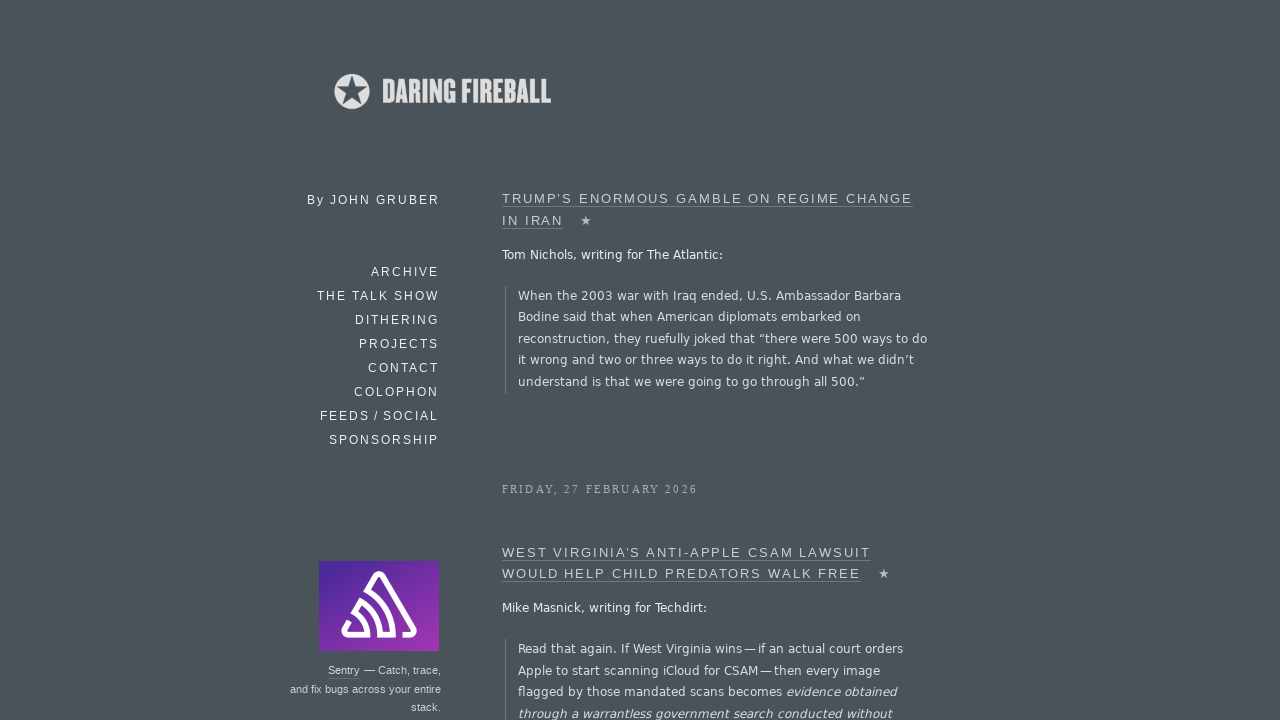

Refreshed the page
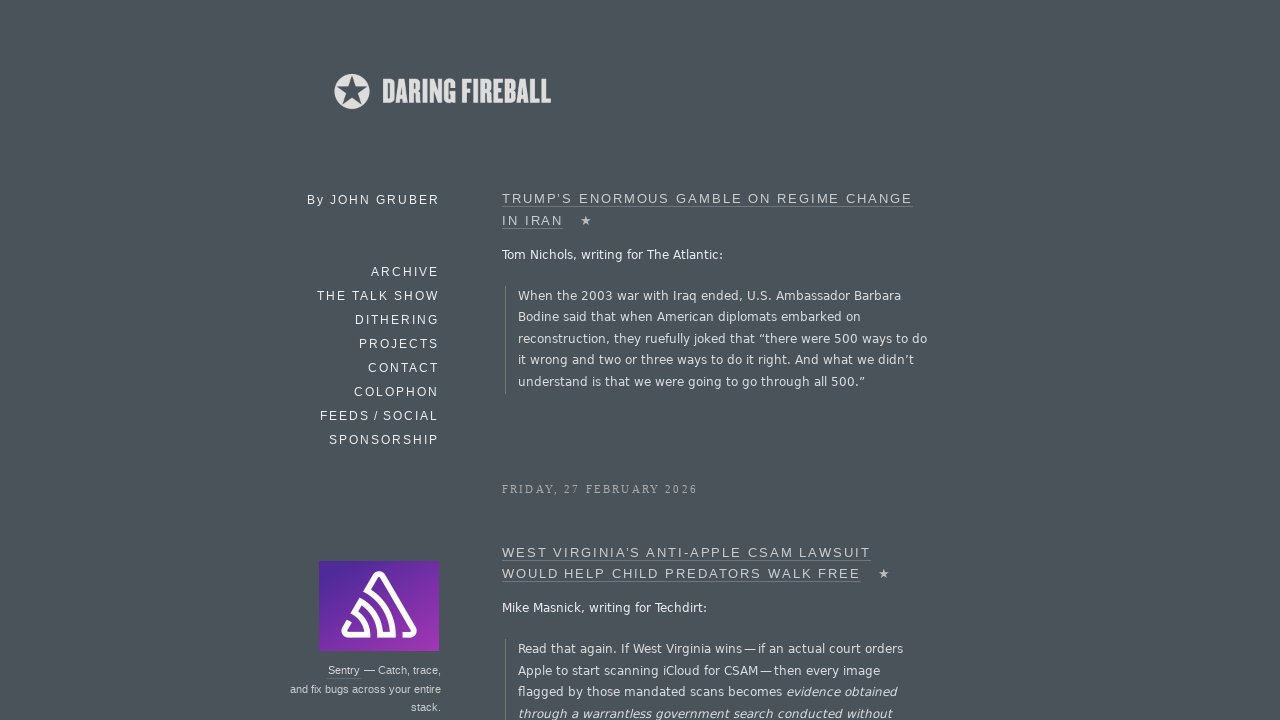

Page DOM content loaded after refresh
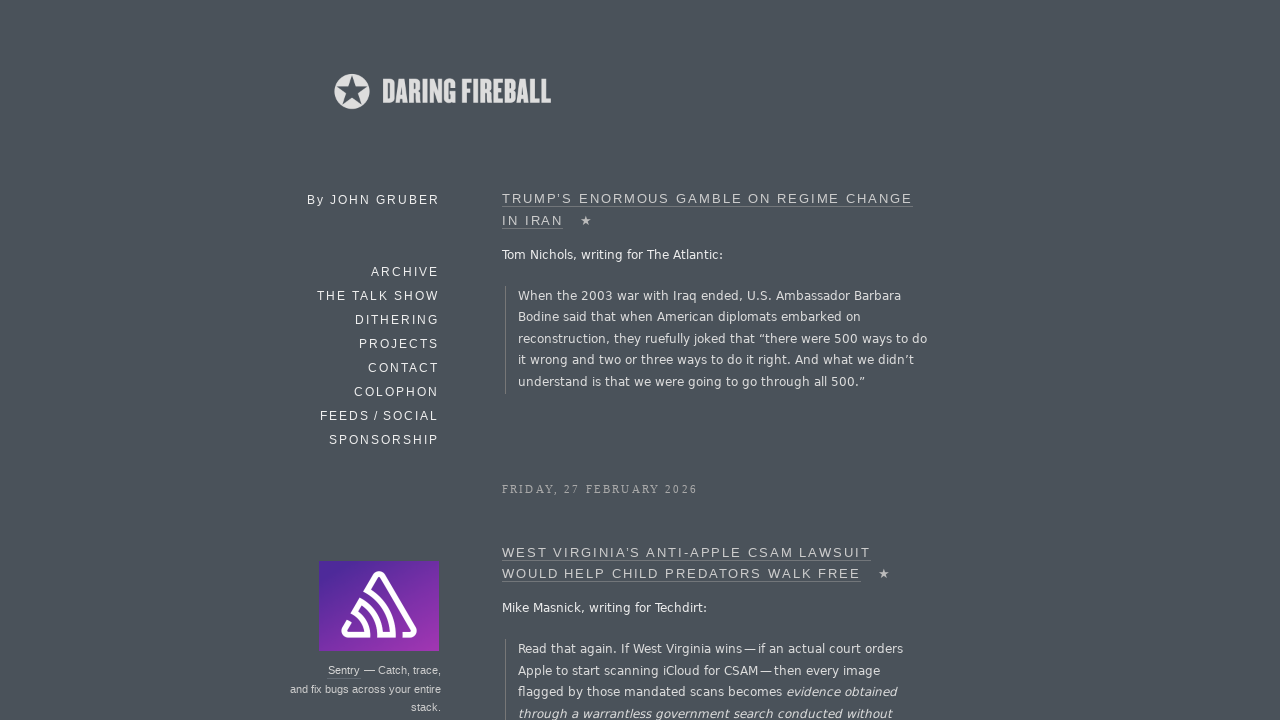

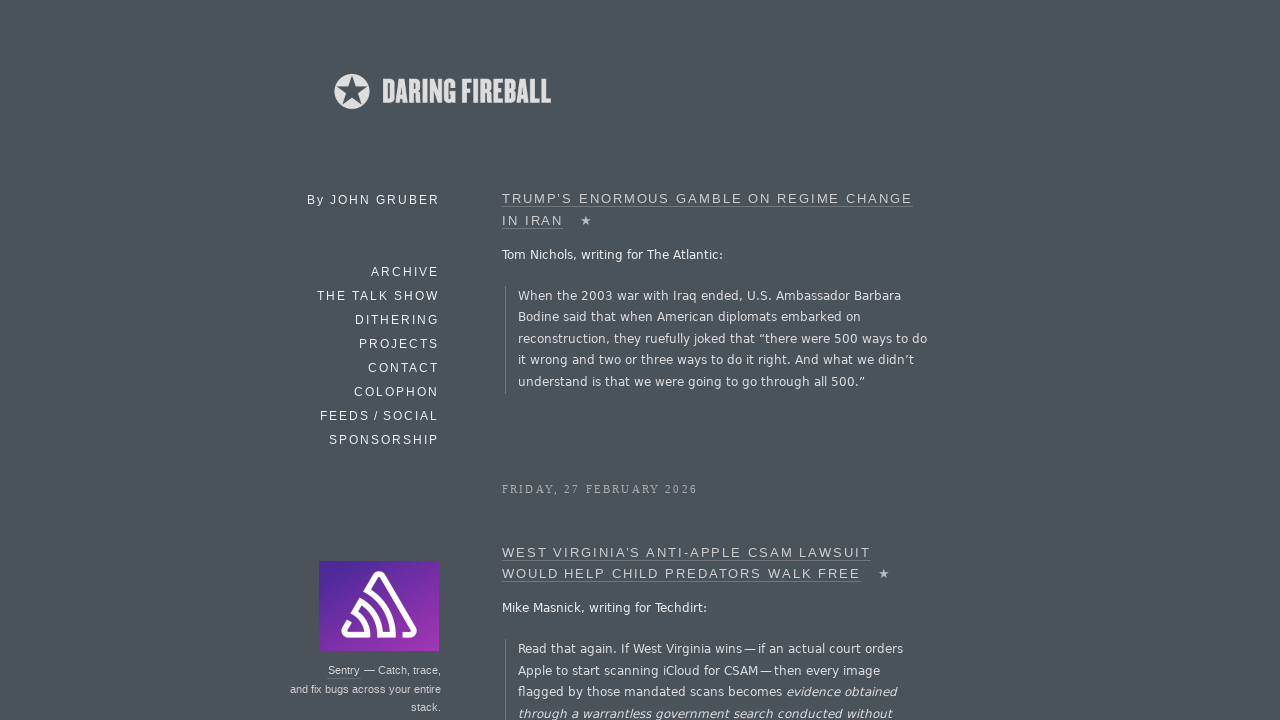